Tests that the Clear completed button is hidden when no items are completed

Starting URL: https://demo.playwright.dev/todomvc

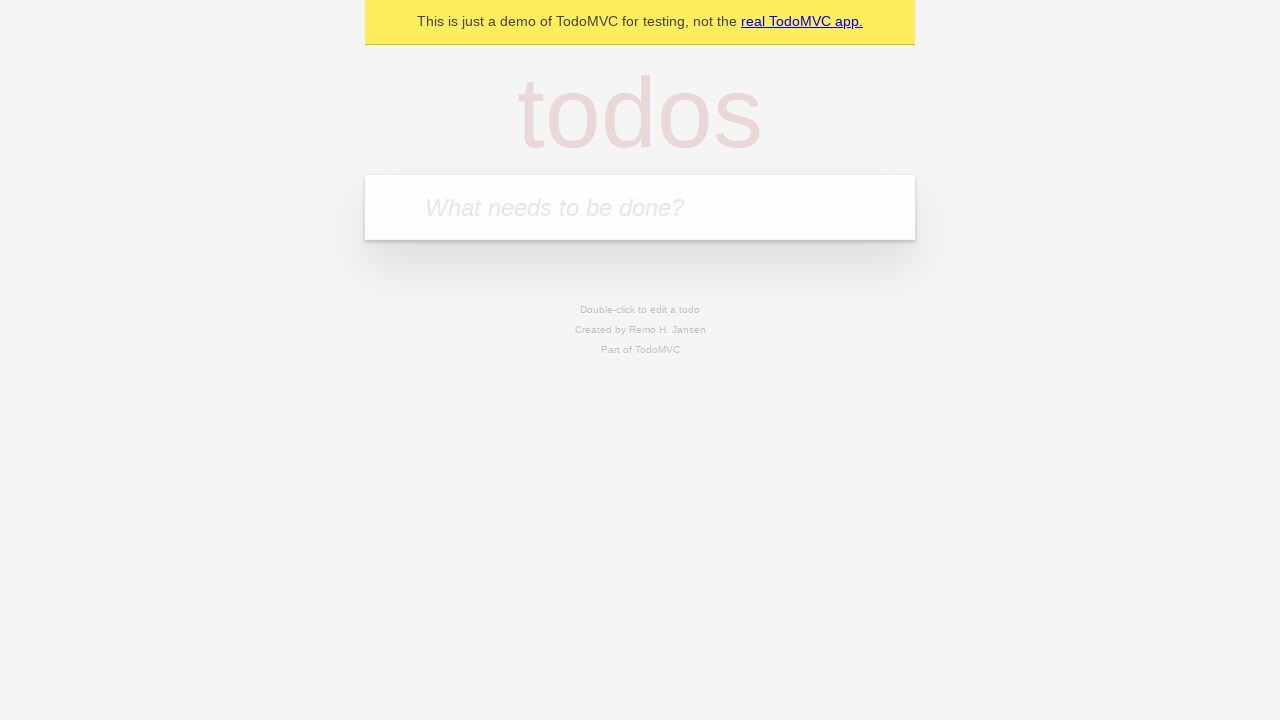

Filled new todo field with 'buy some cheese' on internal:attr=[placeholder="What needs to be done?"i]
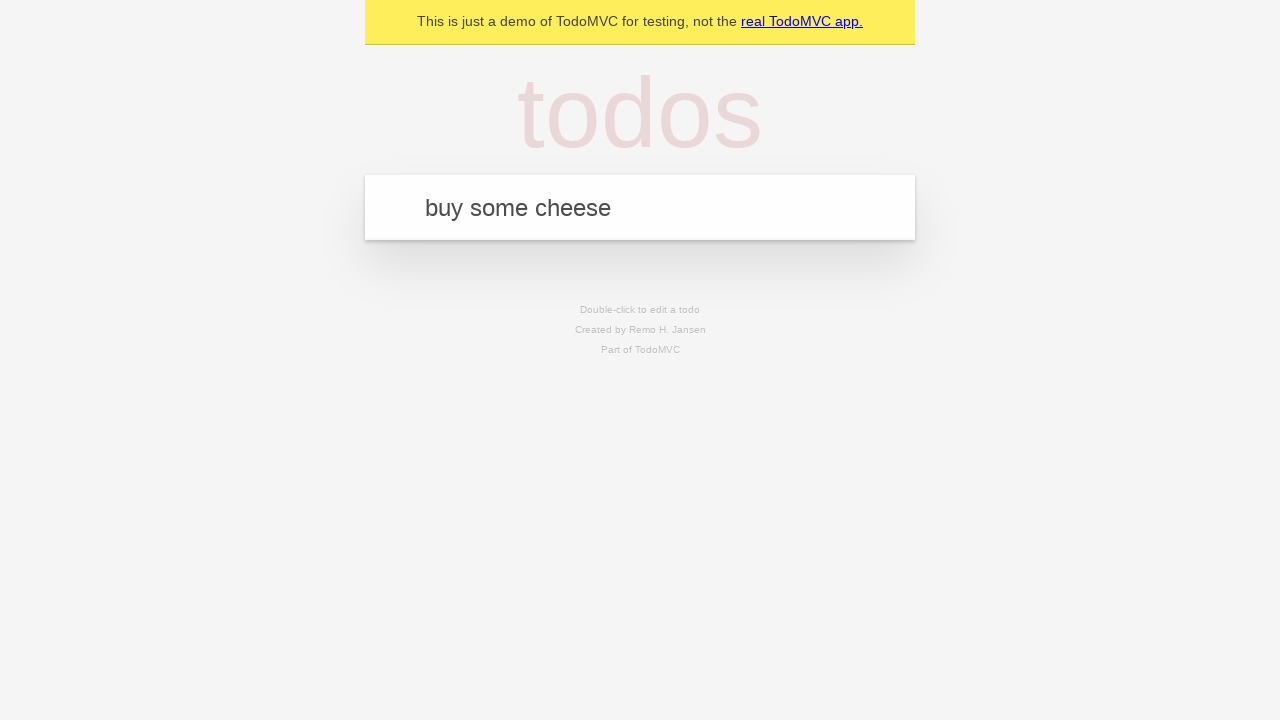

Pressed Enter to add todo 'buy some cheese' on internal:attr=[placeholder="What needs to be done?"i]
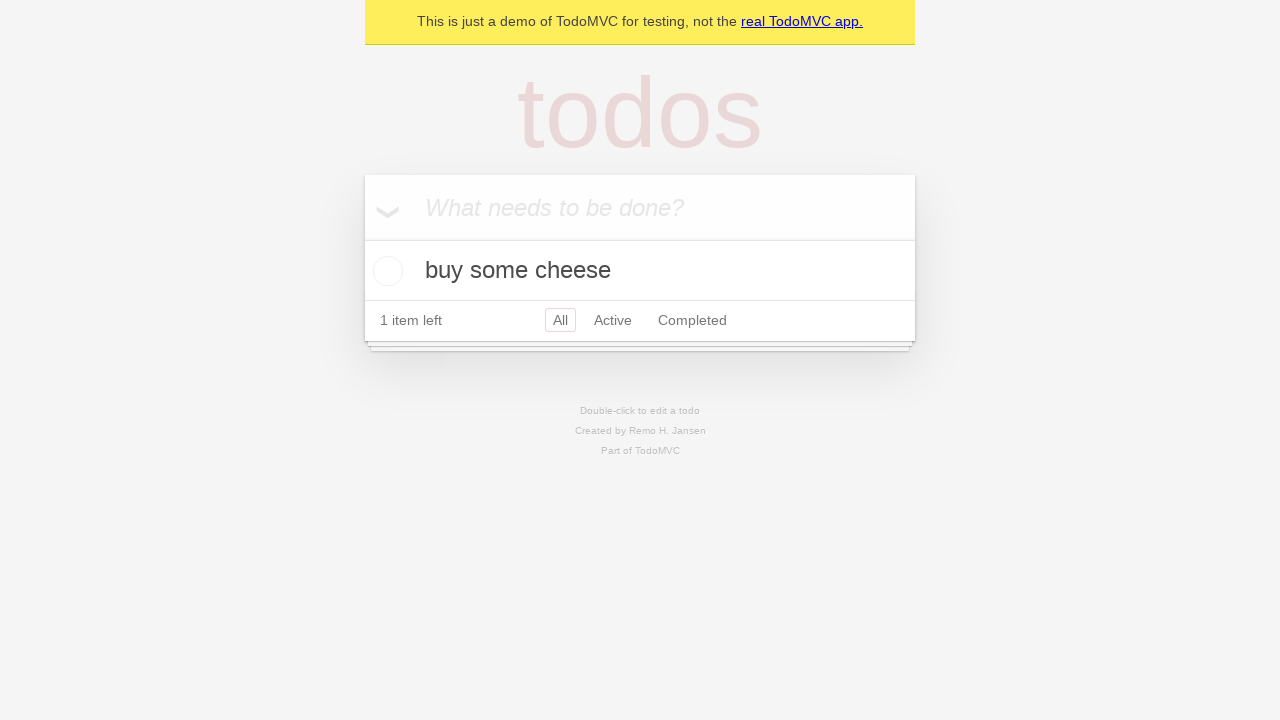

Filled new todo field with 'feed the cat' on internal:attr=[placeholder="What needs to be done?"i]
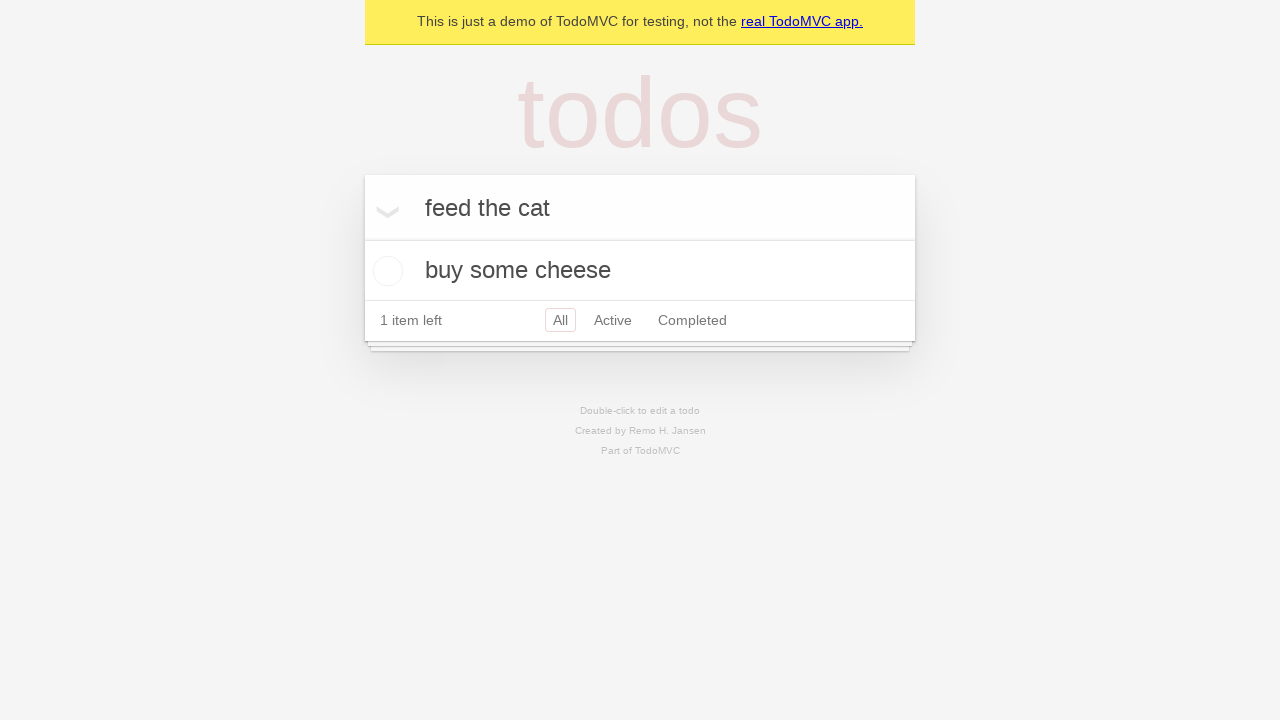

Pressed Enter to add todo 'feed the cat' on internal:attr=[placeholder="What needs to be done?"i]
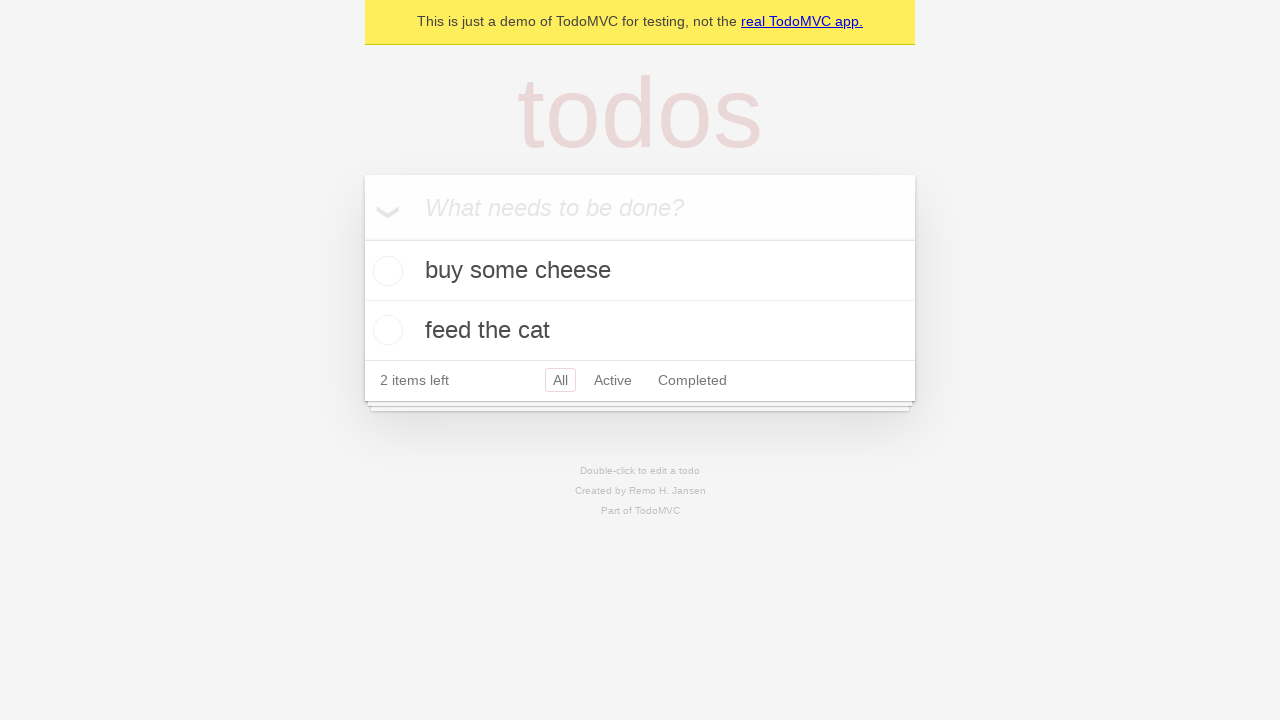

Filled new todo field with 'book a doctors appointment' on internal:attr=[placeholder="What needs to be done?"i]
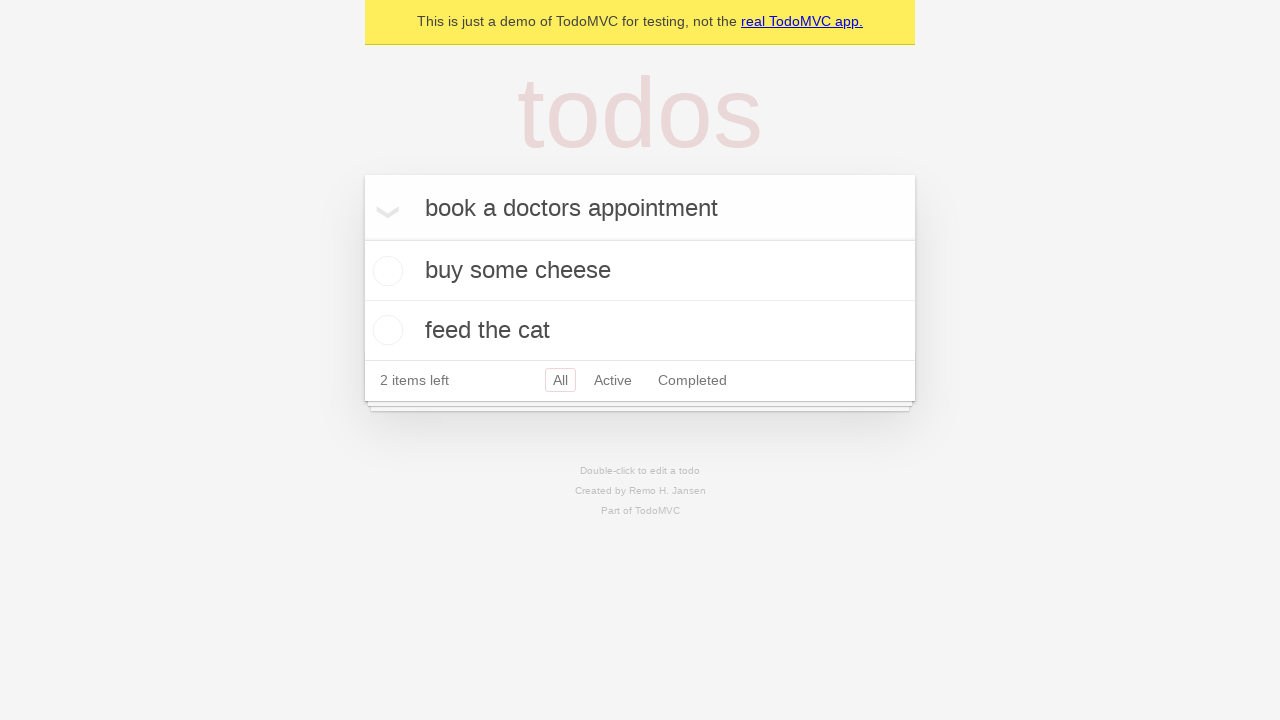

Pressed Enter to add todo 'book a doctors appointment' on internal:attr=[placeholder="What needs to be done?"i]
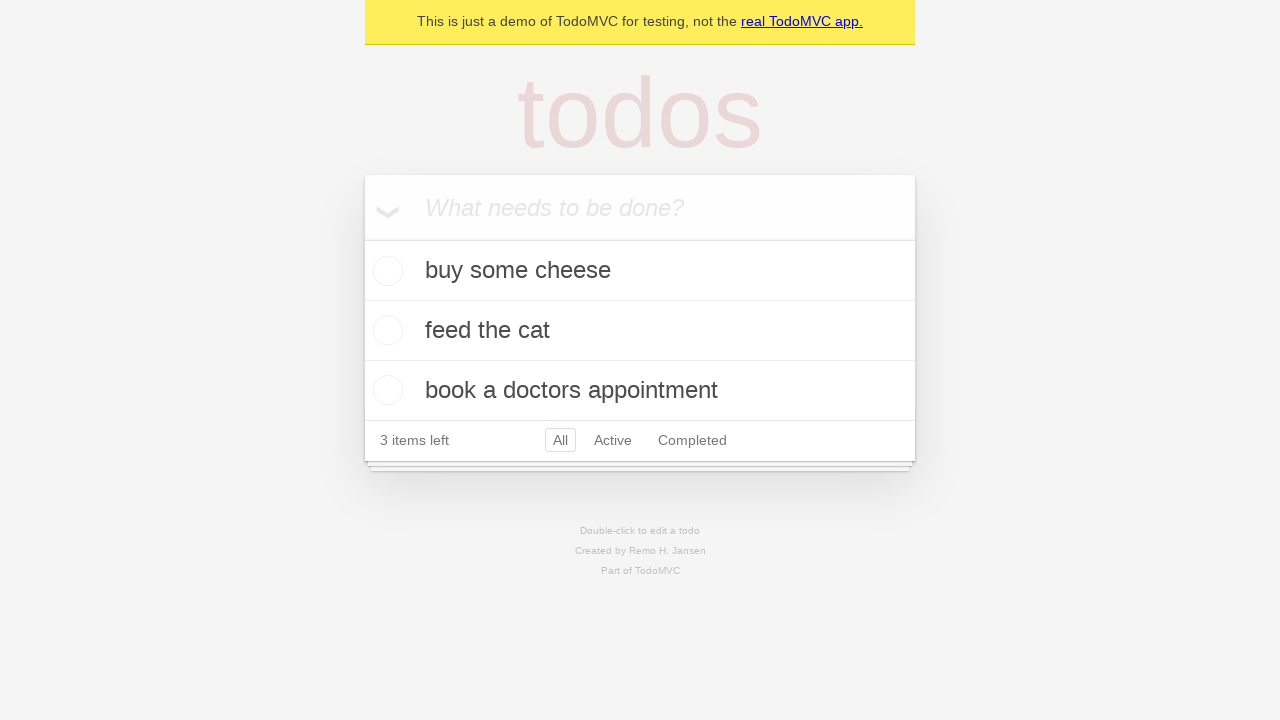

Checked the first todo item at (385, 271) on .todo-list li .toggle >> nth=0
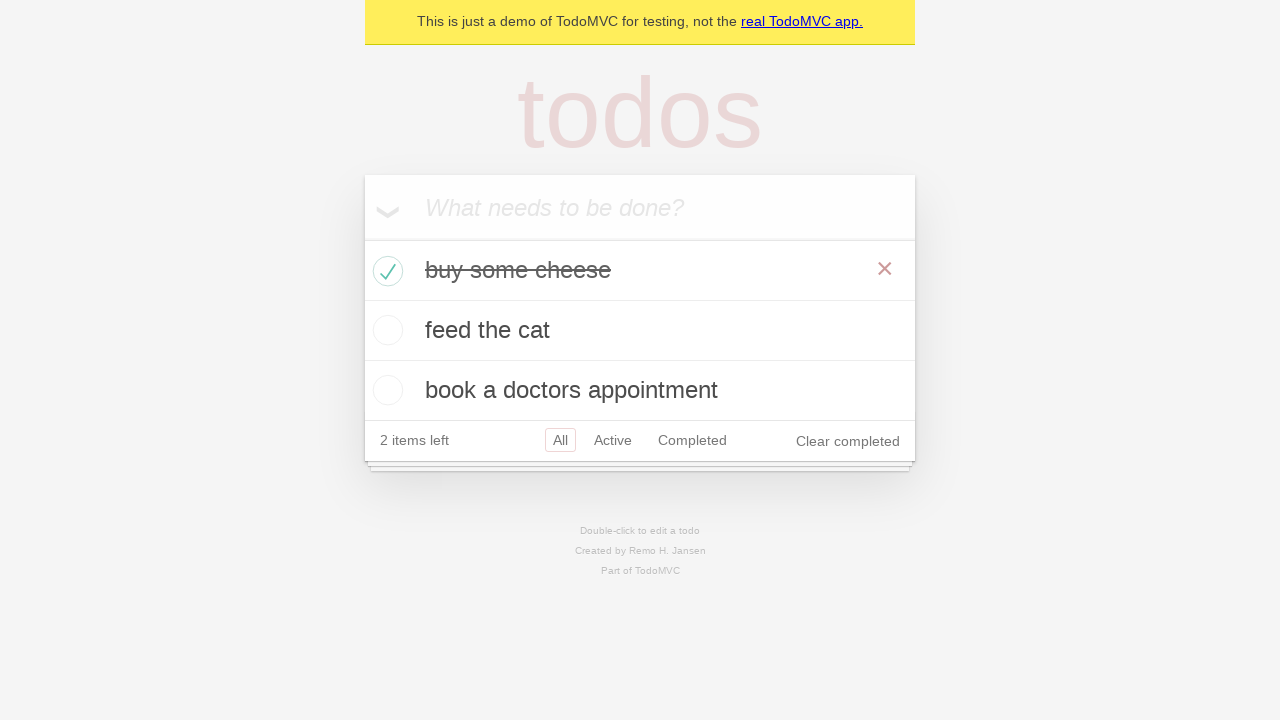

Clicked 'Clear completed' button to remove completed item at (848, 441) on internal:role=button[name="Clear completed"i]
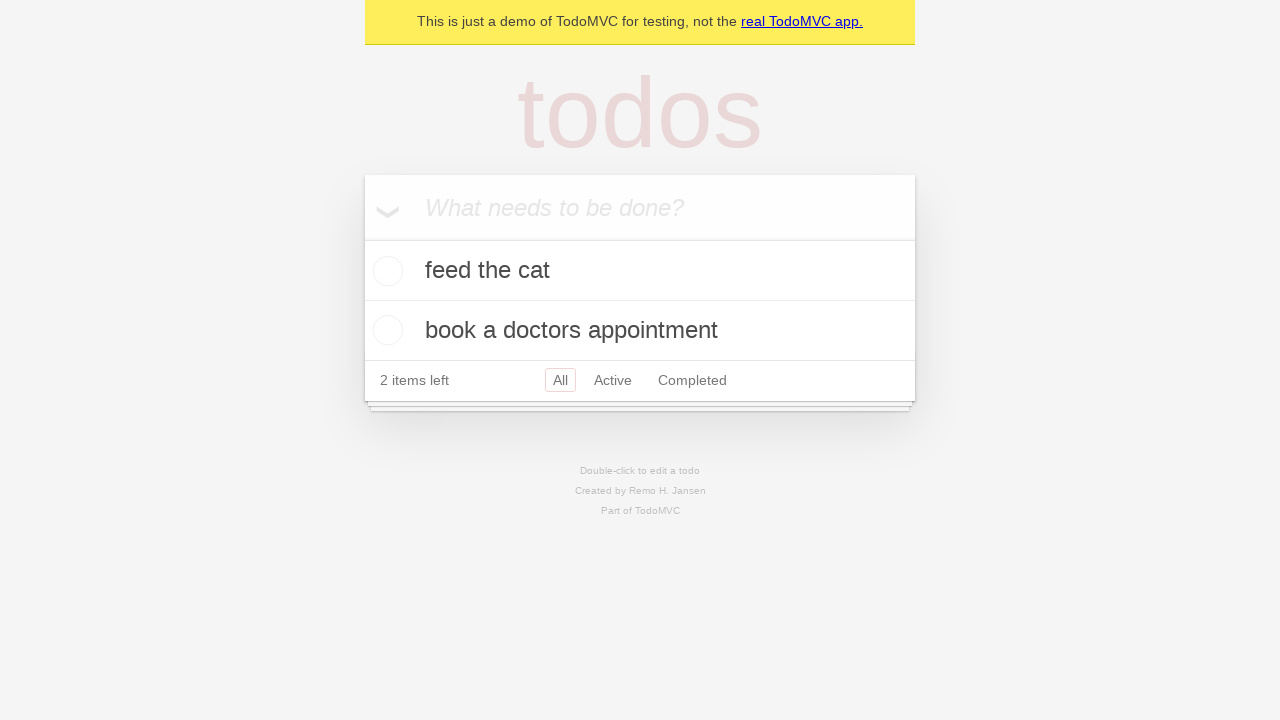

'Clear completed' button is now hidden as no items are completed
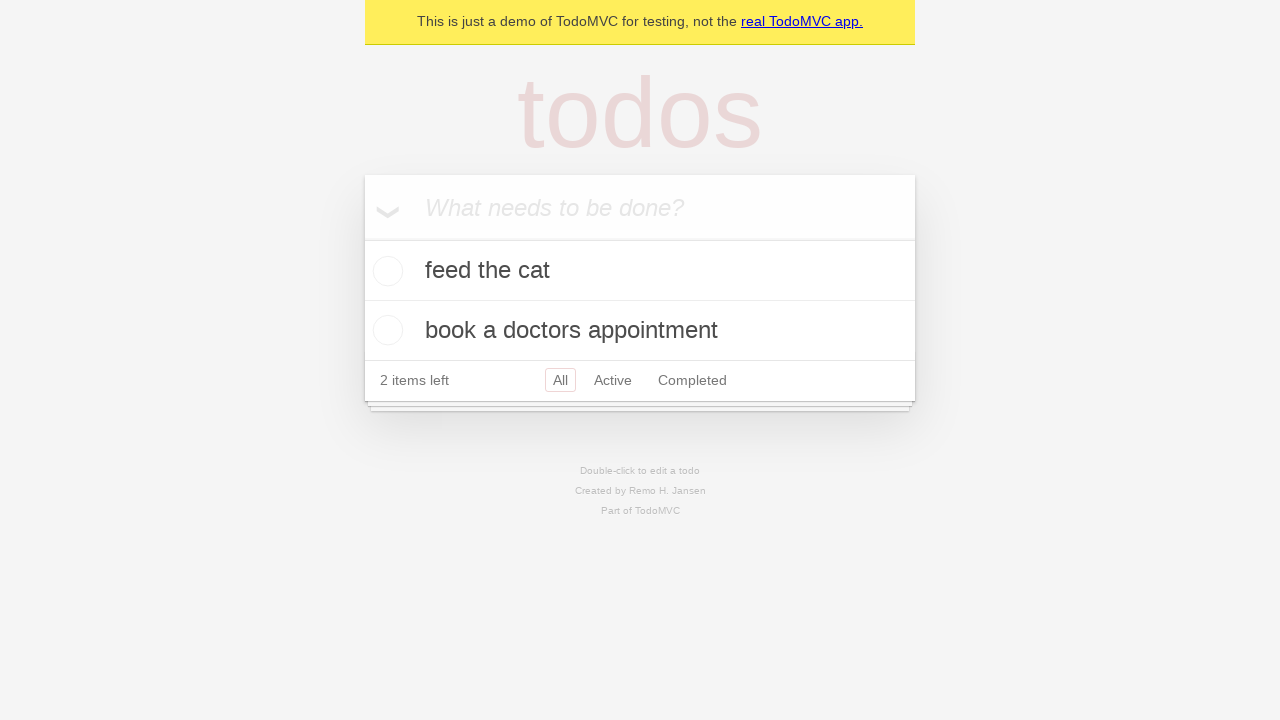

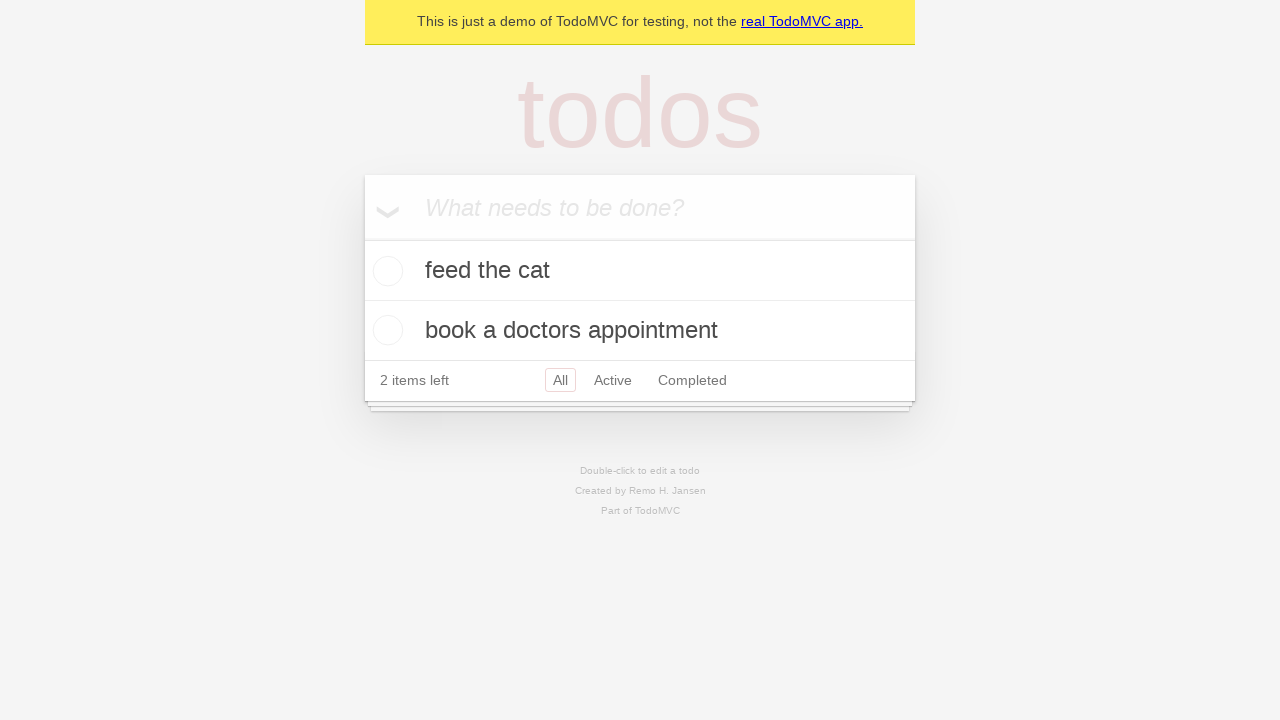